Tests that Clear completed button is hidden when there are no completed items

Starting URL: https://demo.playwright.dev/todomvc

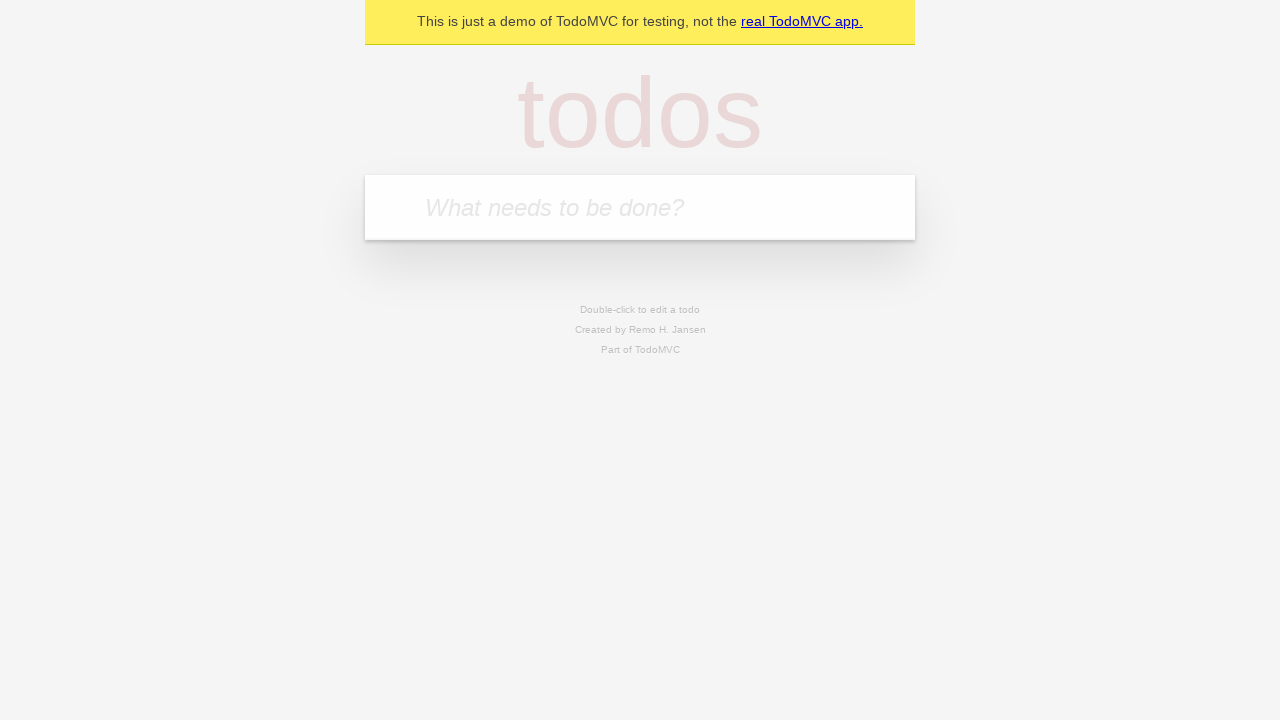

Filled todo input with 'buy some cheese' on internal:attr=[placeholder="What needs to be done?"i]
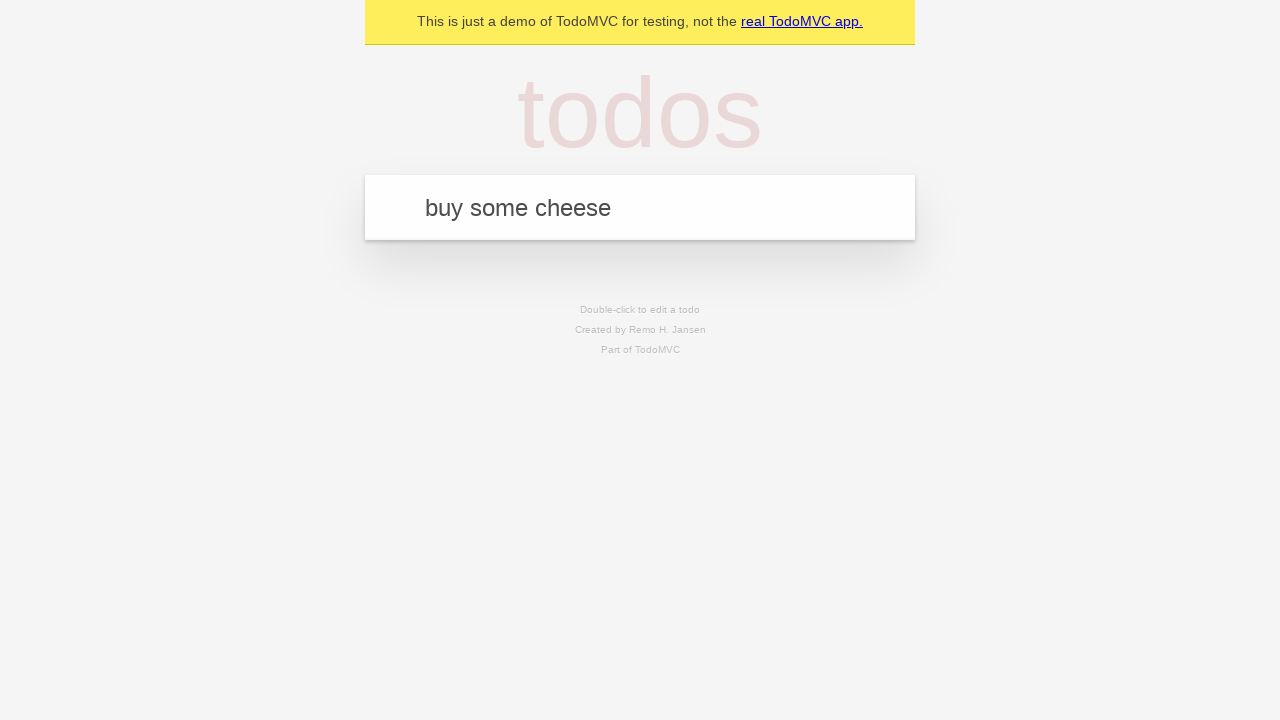

Pressed Enter to create todo 'buy some cheese' on internal:attr=[placeholder="What needs to be done?"i]
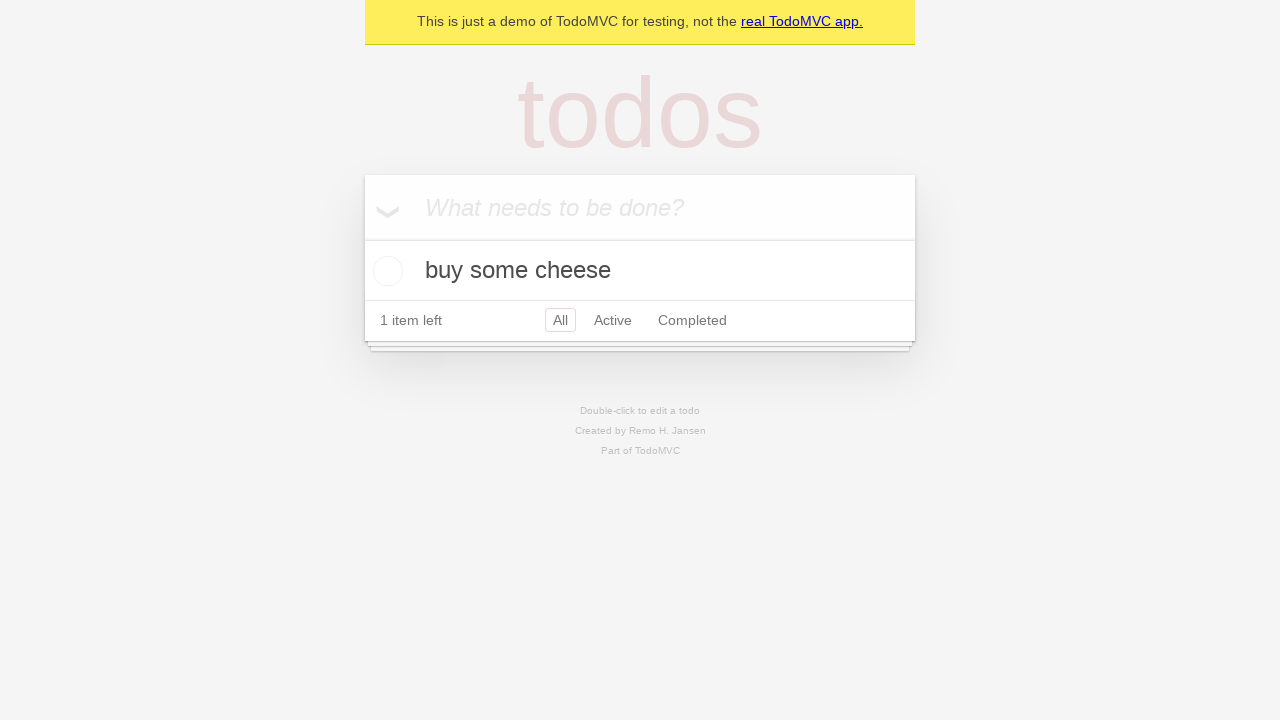

Filled todo input with 'feed the cat' on internal:attr=[placeholder="What needs to be done?"i]
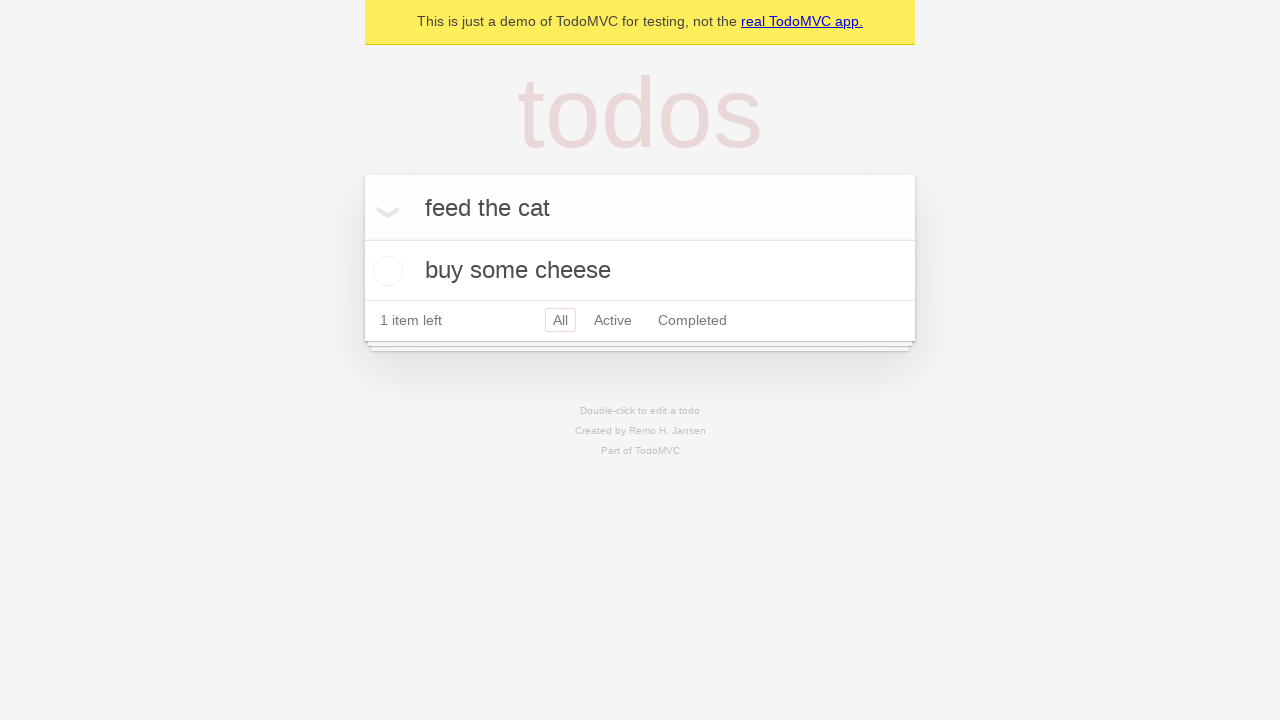

Pressed Enter to create todo 'feed the cat' on internal:attr=[placeholder="What needs to be done?"i]
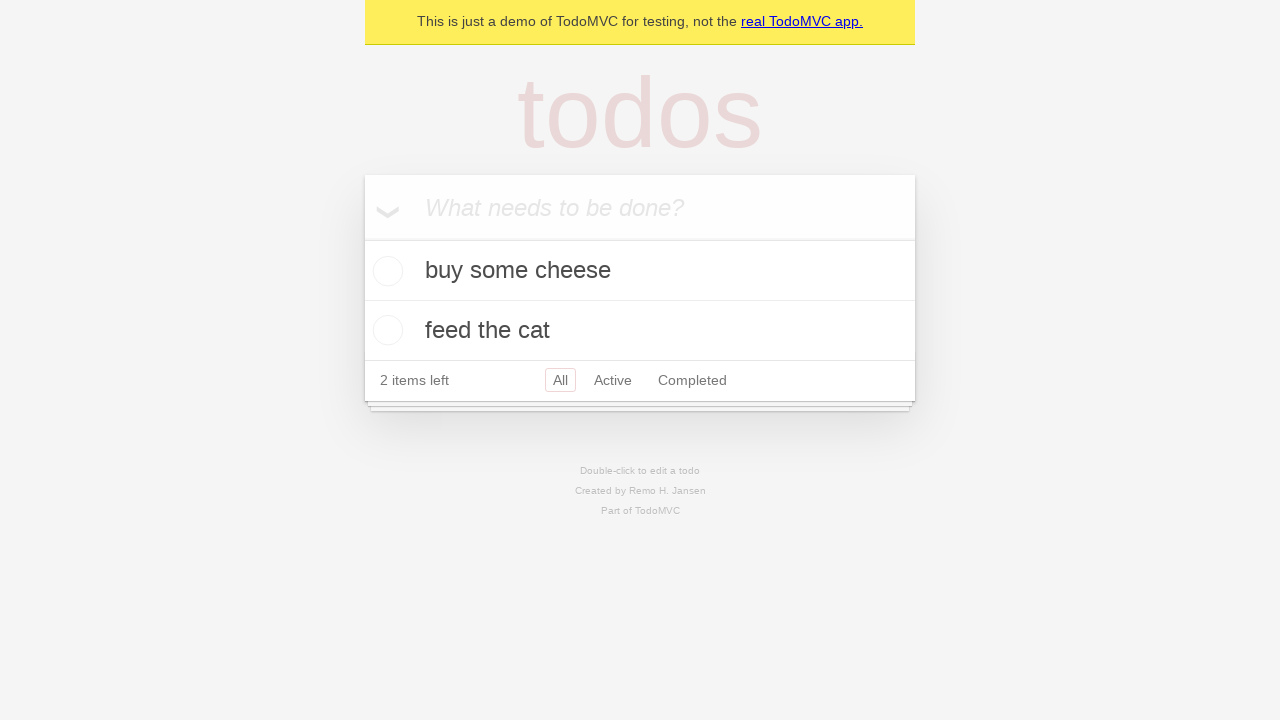

Filled todo input with 'book a doctors appointment' on internal:attr=[placeholder="What needs to be done?"i]
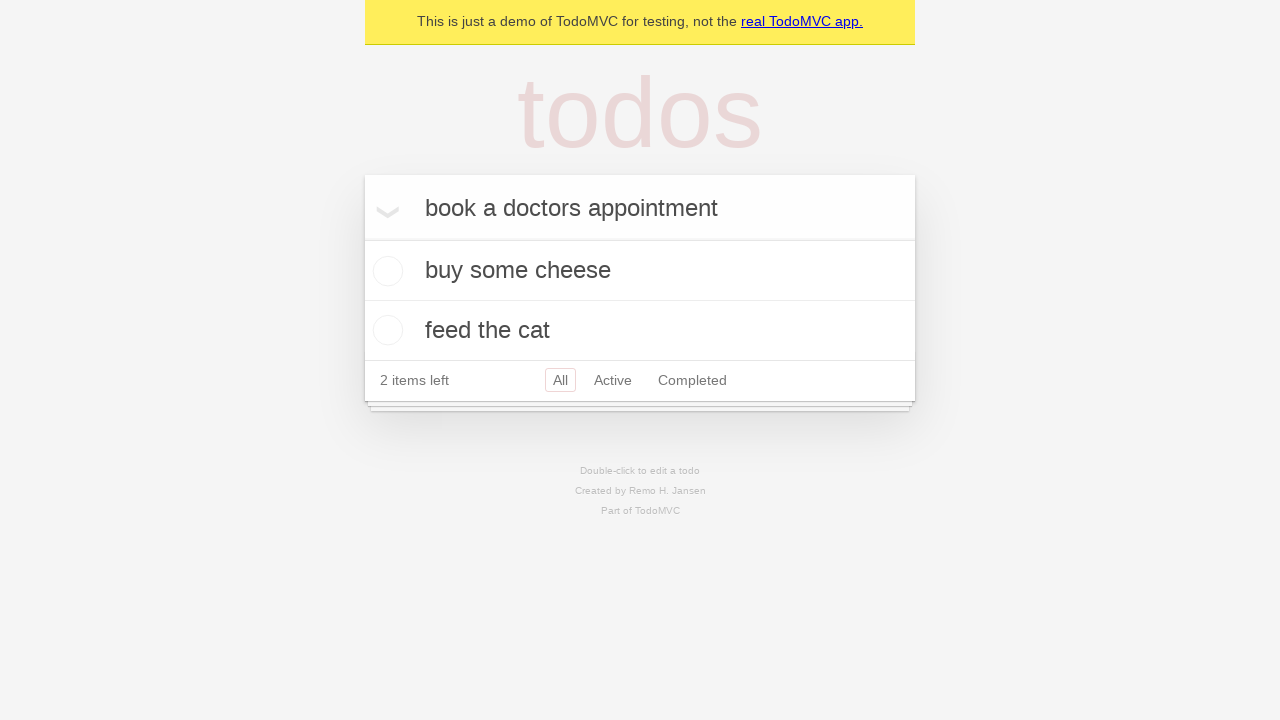

Pressed Enter to create todo 'book a doctors appointment' on internal:attr=[placeholder="What needs to be done?"i]
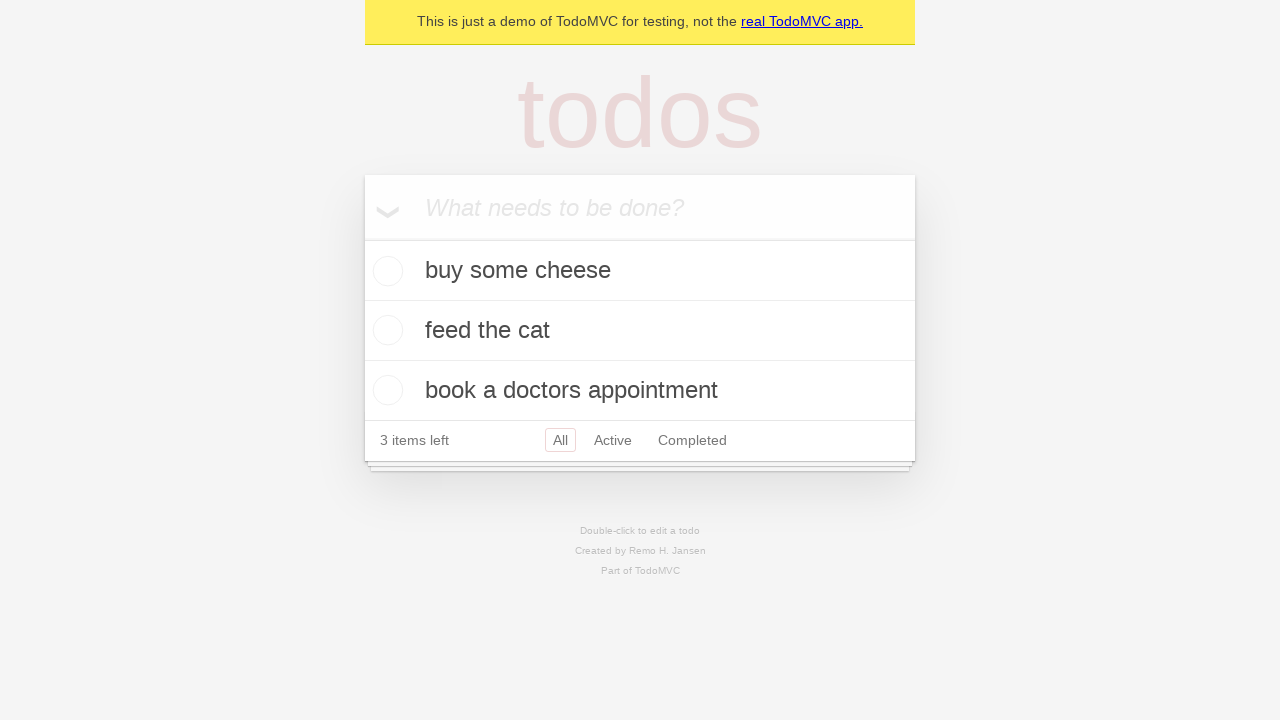

Waited for all 3 todos to be created
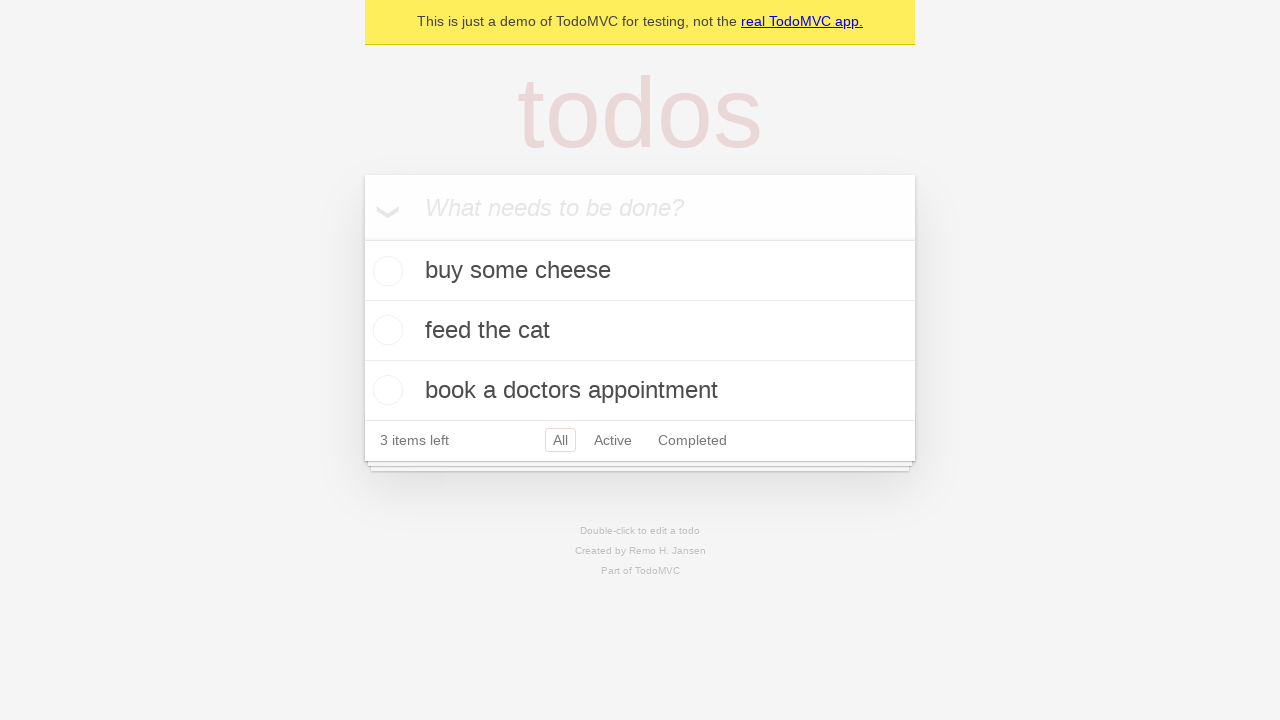

Checked the first todo item as completed at (385, 271) on .todo-list li .toggle >> nth=0
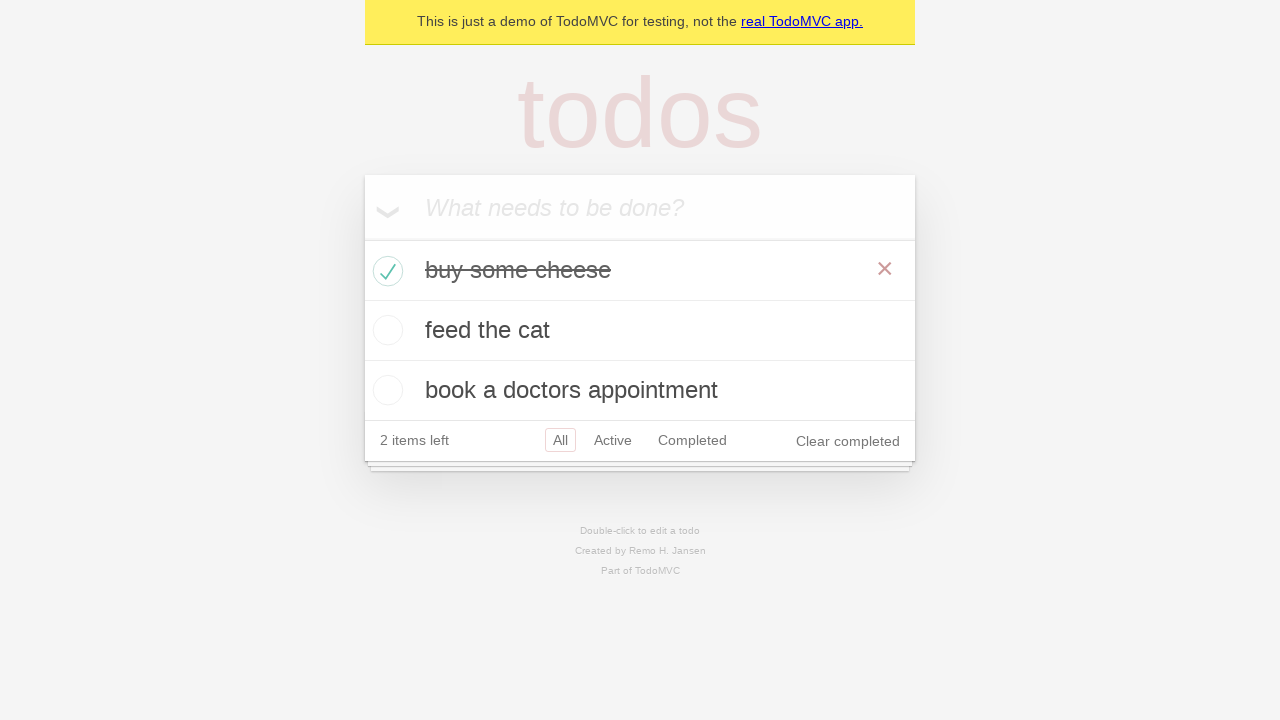

Clicked Clear completed button at (848, 441) on internal:role=button[name="Clear completed"i]
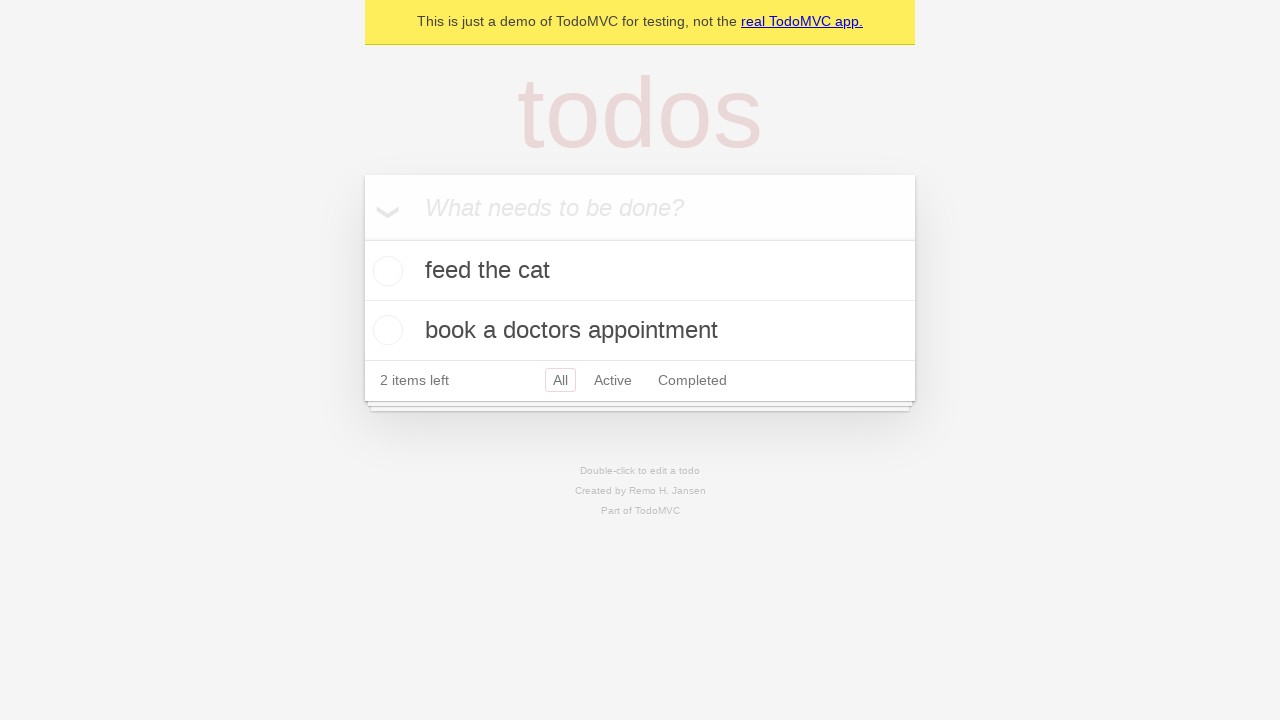

Verified that Clear completed button is hidden when no items are completed
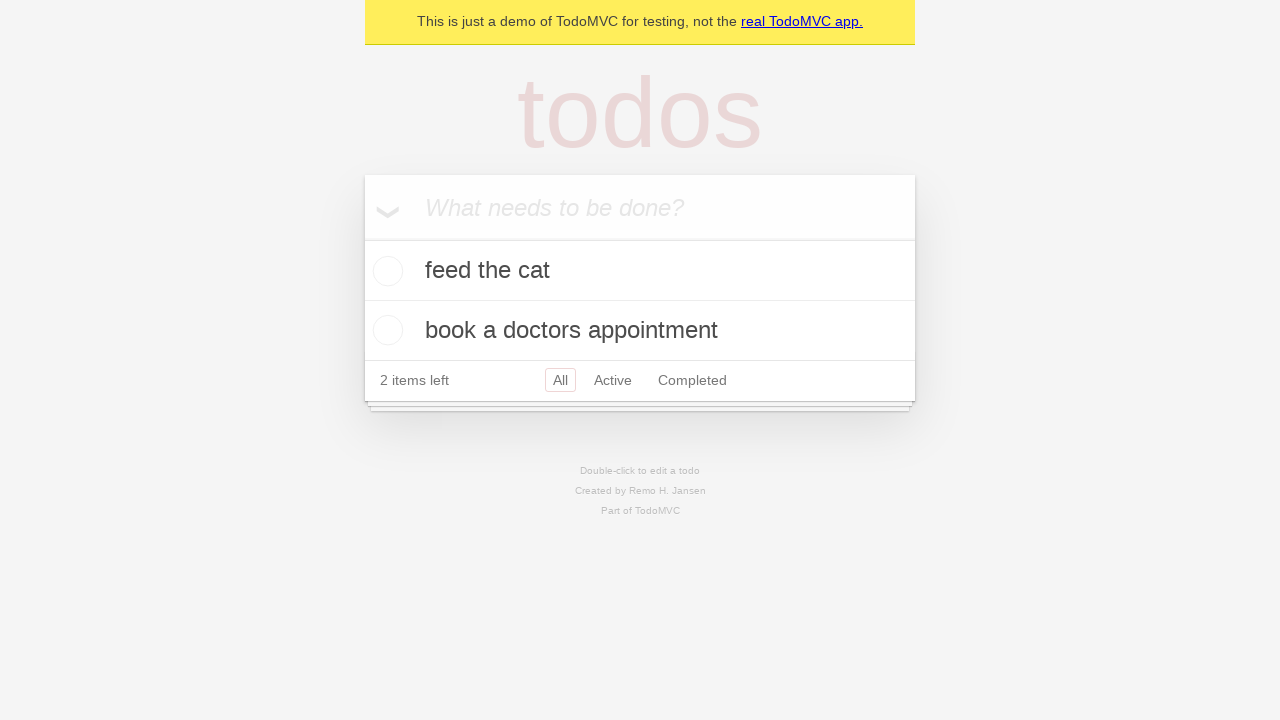

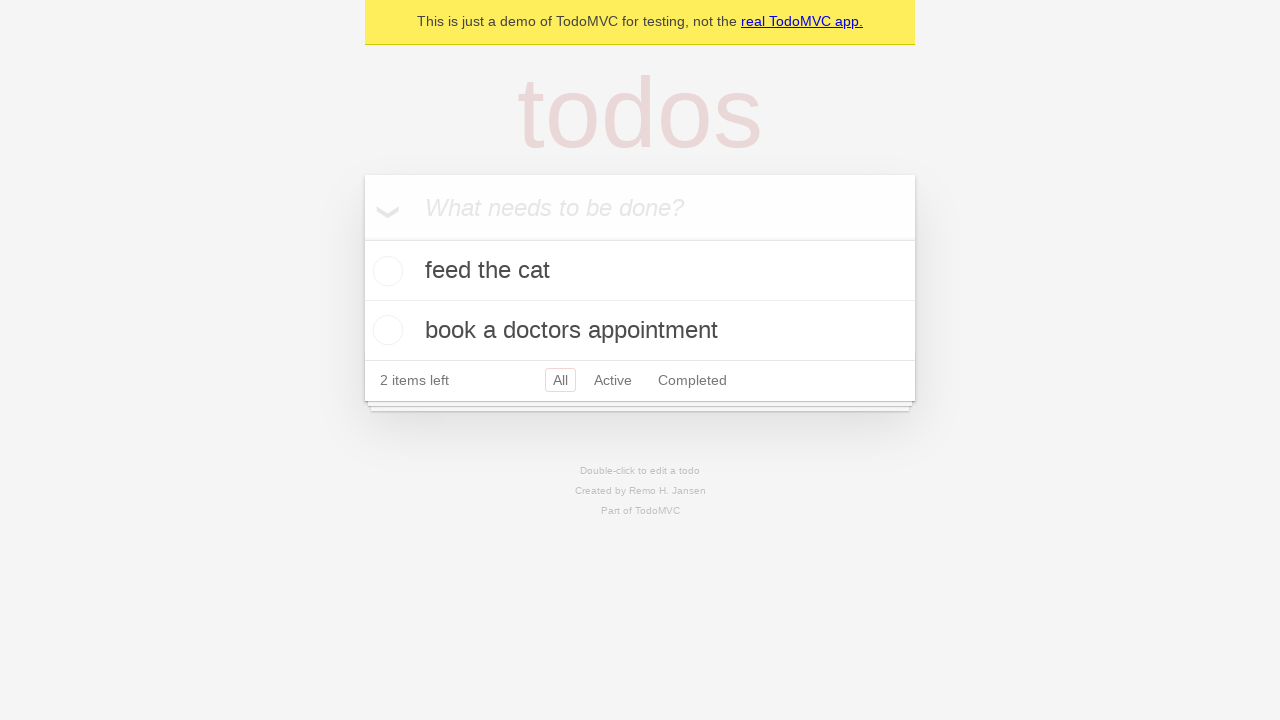